Navigates to Browse Languages section, clicks on number category, and validates that entries start with numeric digits.

Starting URL: http://www.99-bottles-of-beer.net/

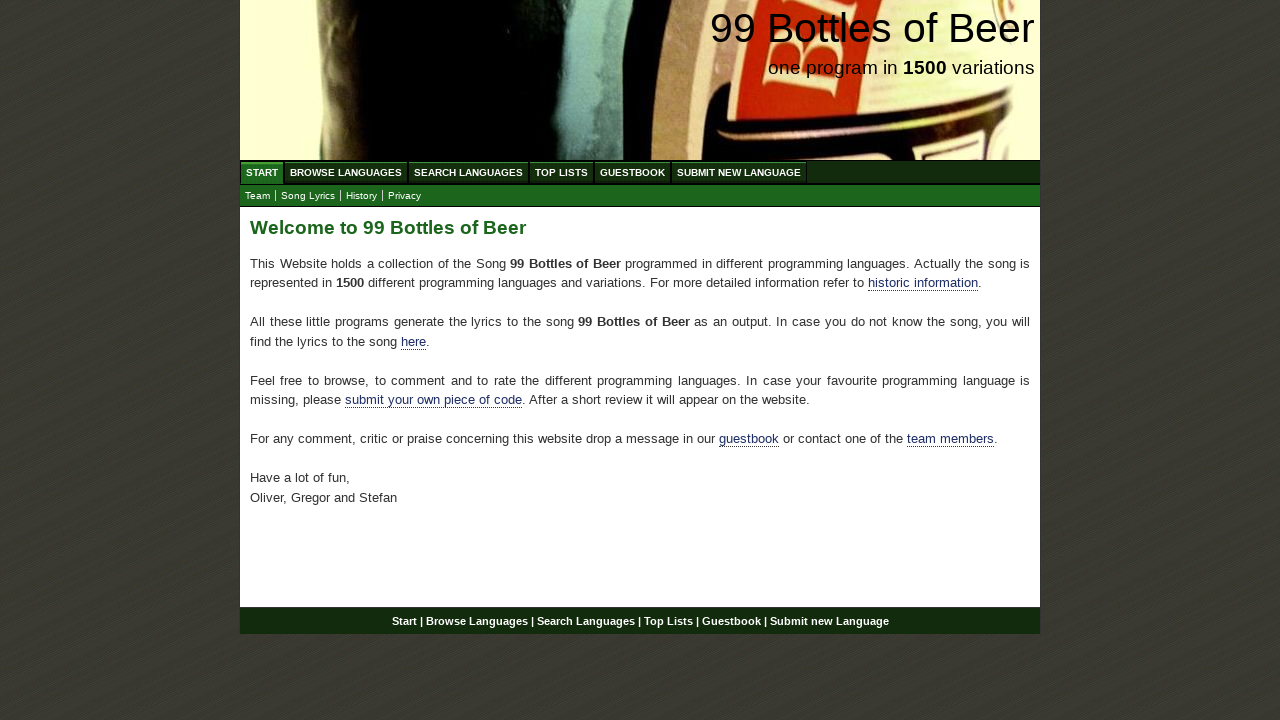

Clicked on Browse Languages menu item at (346, 172) on xpath=//ul[@id='menu']/li/a[@href='/abc.html']
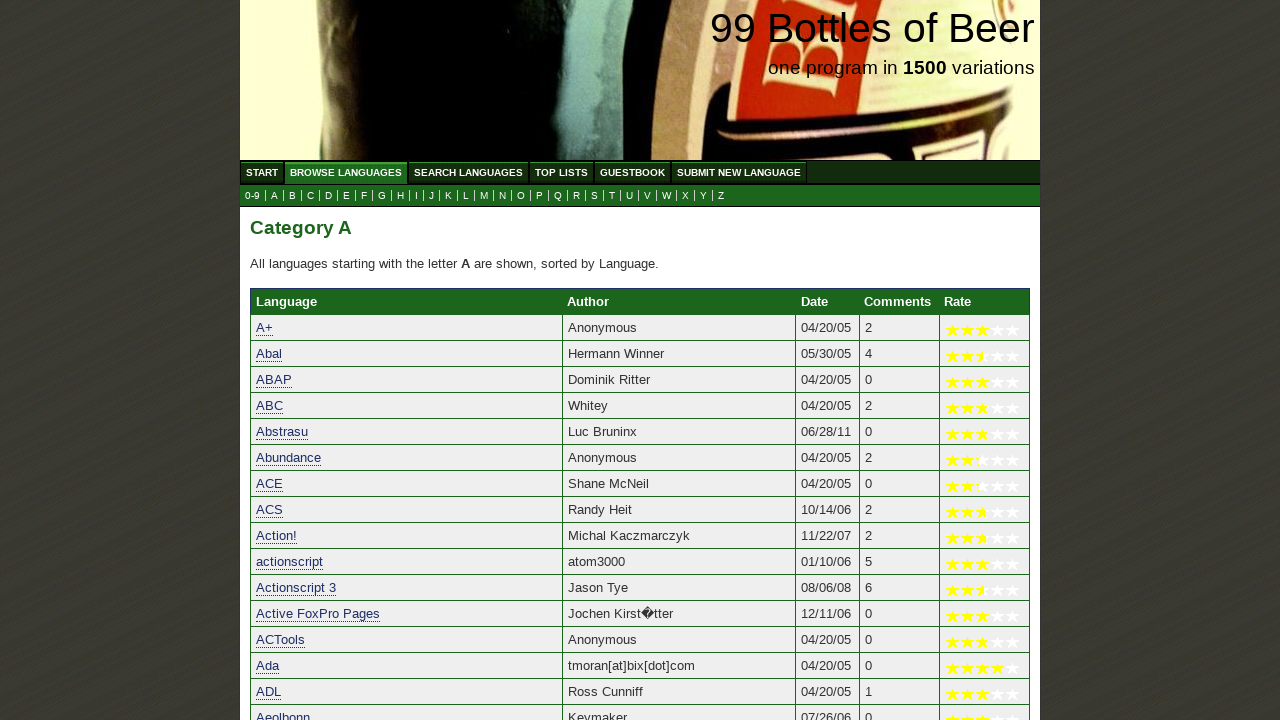

Clicked on number category (0) in the submenu at (252, 196) on xpath=//ul[@id='submenu']/li/a[@href='0.html']
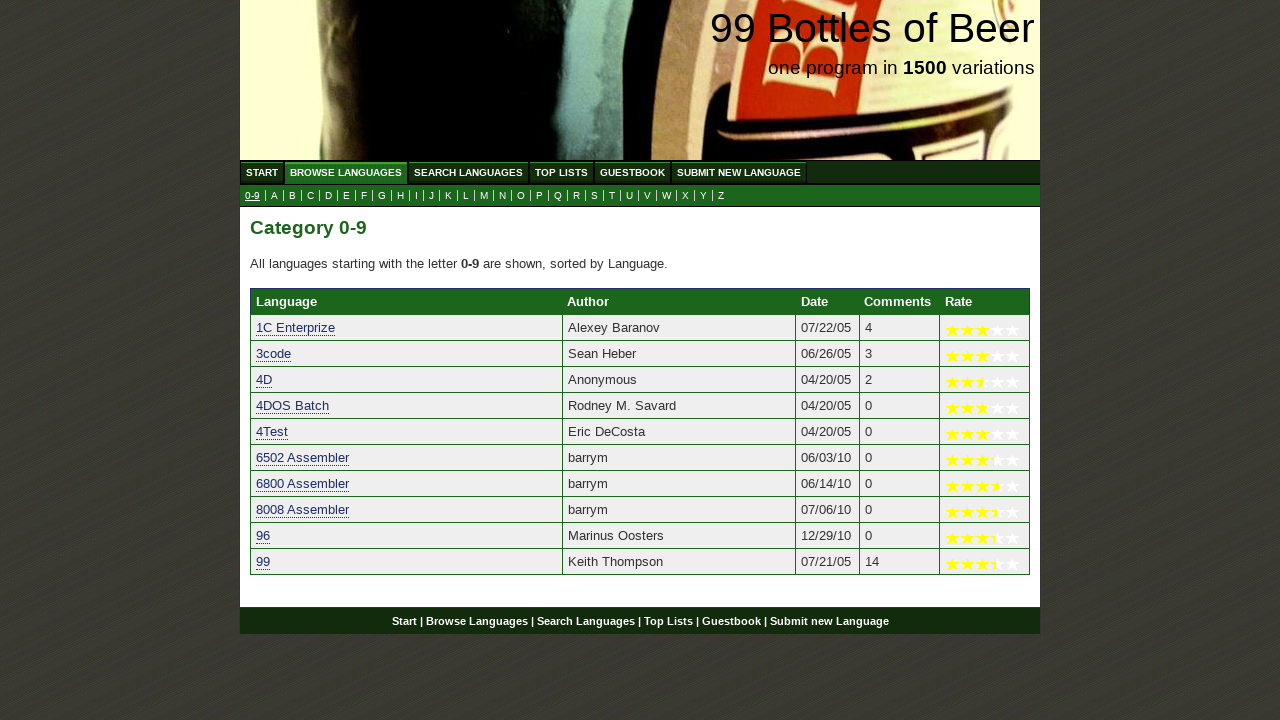

Category table loaded
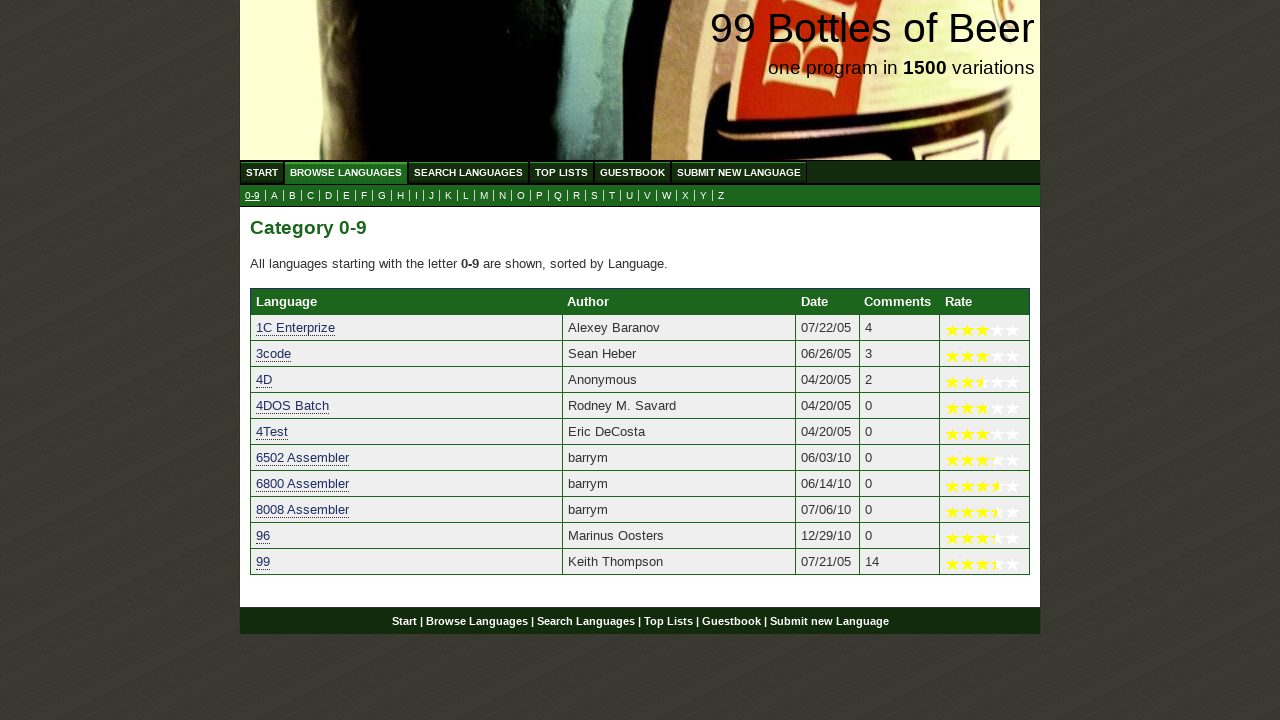

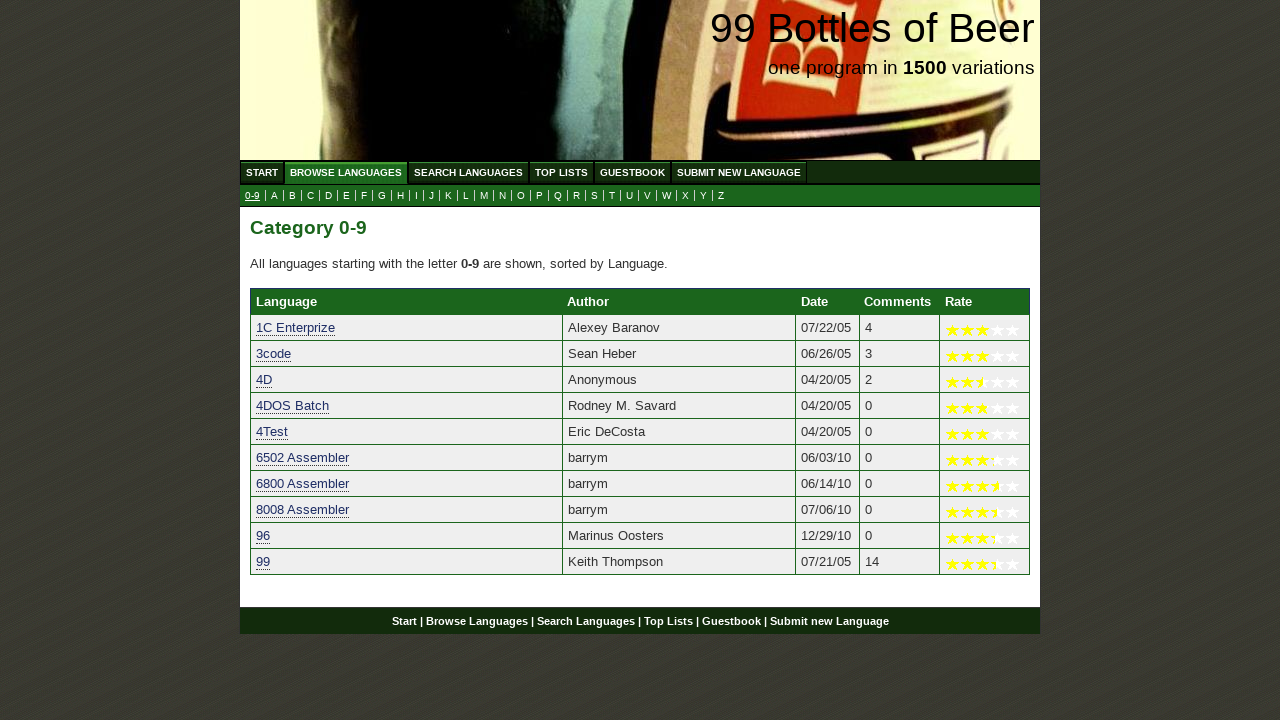